Tests the SpiceJet flight booking form by selecting origin (Bangalore) and destination (Chennai), enabling round trip, adding passengers, selecting senior citizen fare, and clicking search flights.

Starting URL: https://www.spicejet.com/

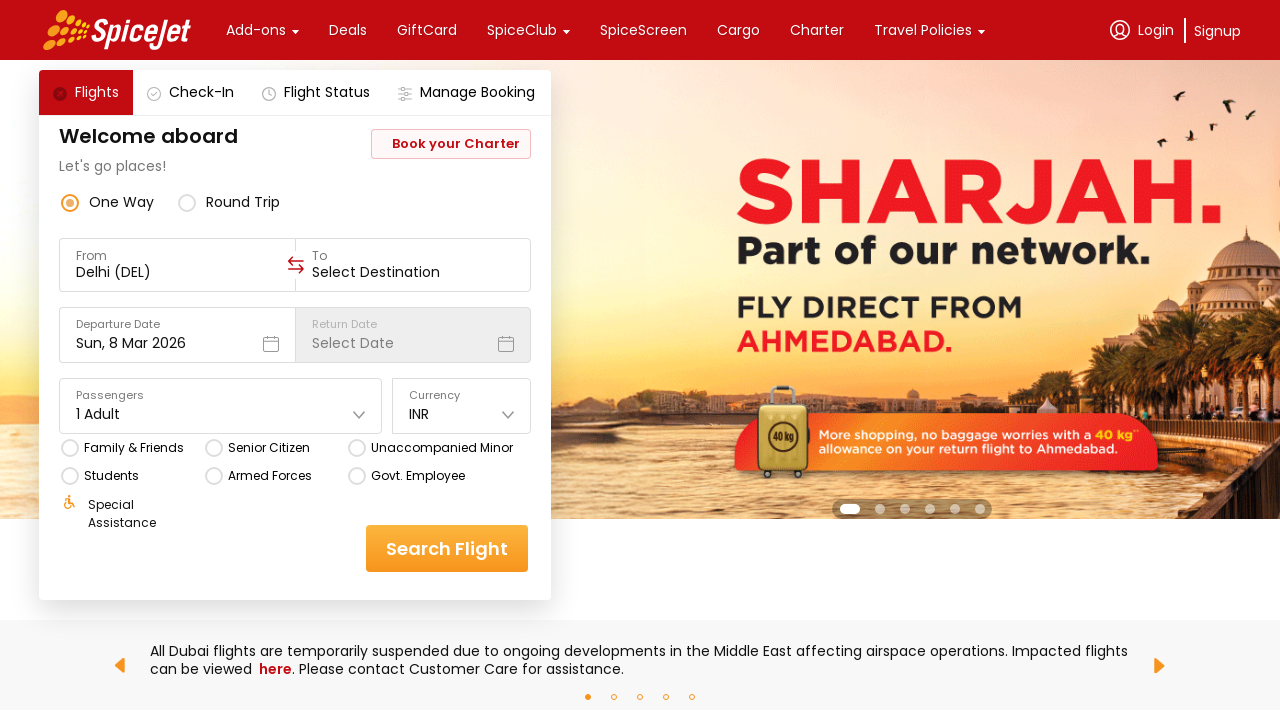

Clicked on origin input field at (178, 272) on div[data-testid='to-testID-origin'] input[type='text']
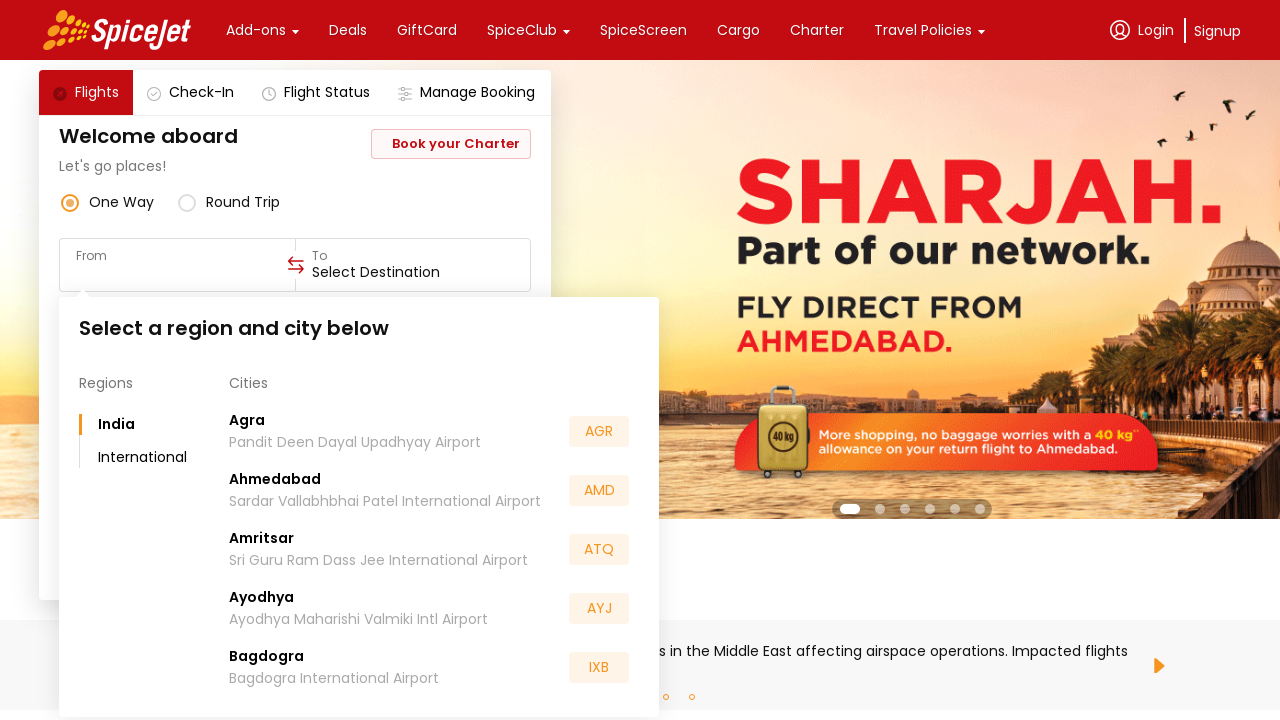

Selected Bangalore (BLR) as origin at (599, 552) on xpath=//div[contains(text(),'BLR')]
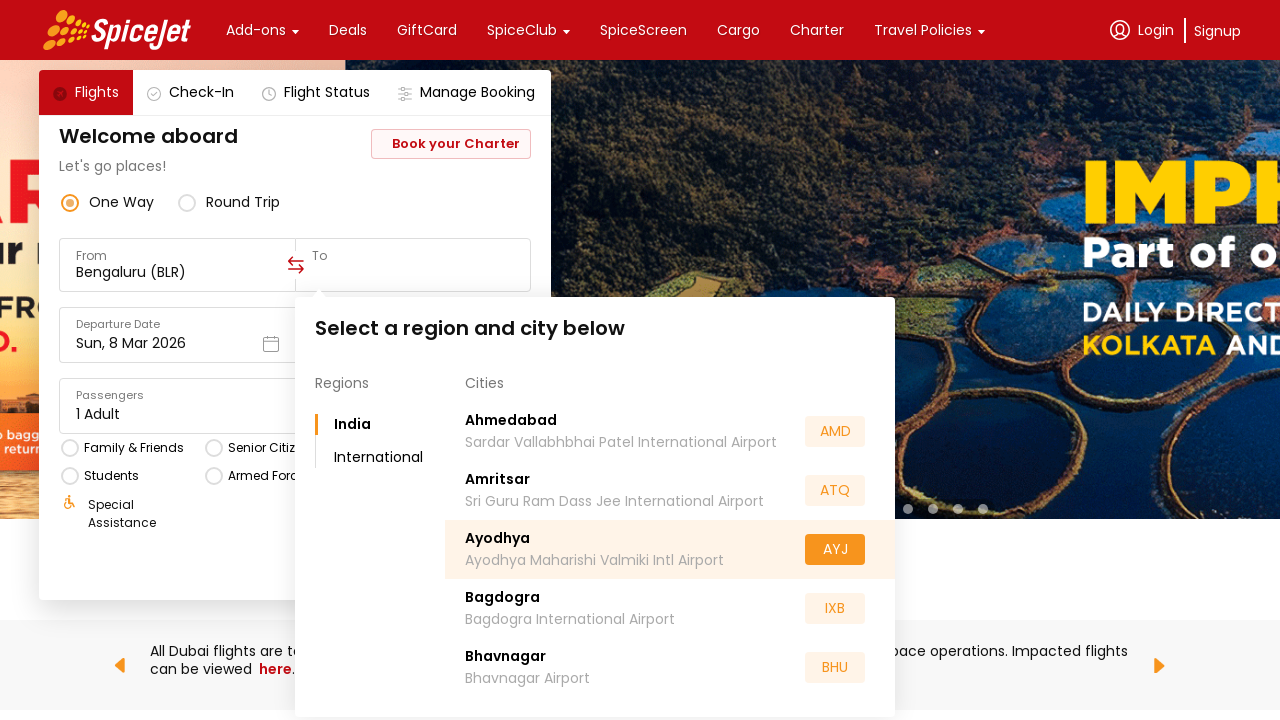

Clicked on destination field at (413, 265) on div[data-testid='to-testID-destination']
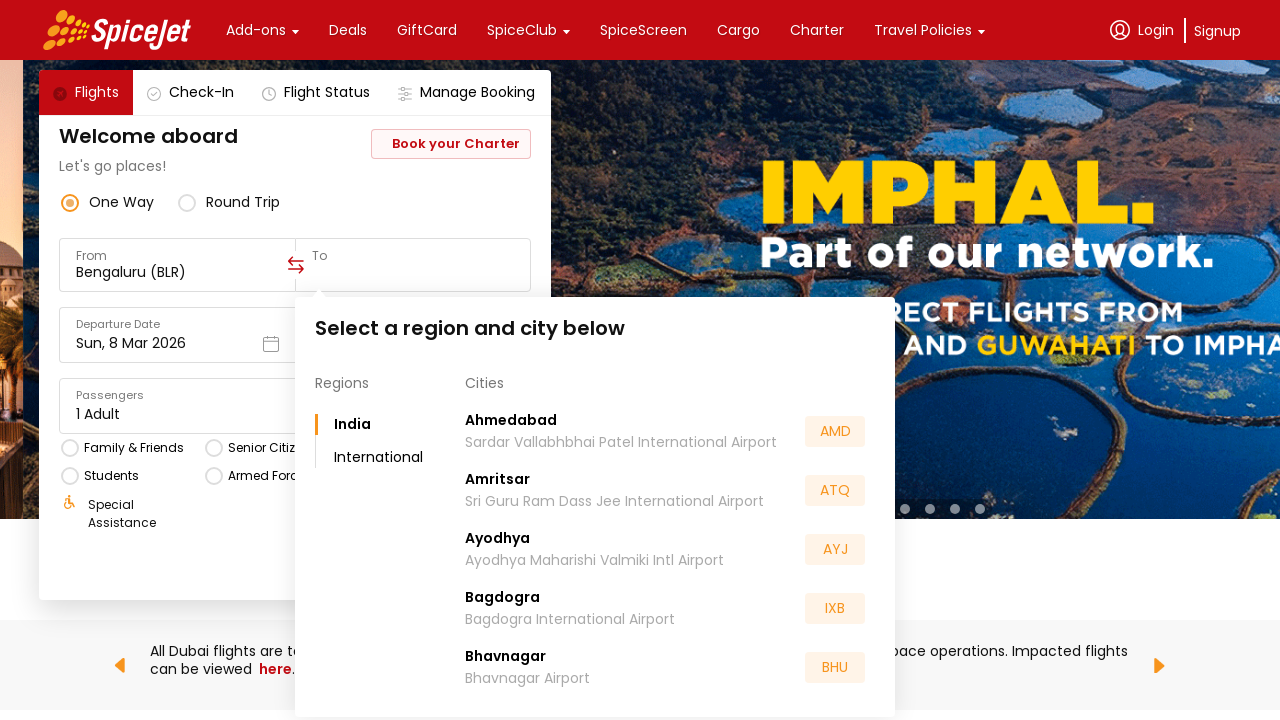

Waited for destination options to load
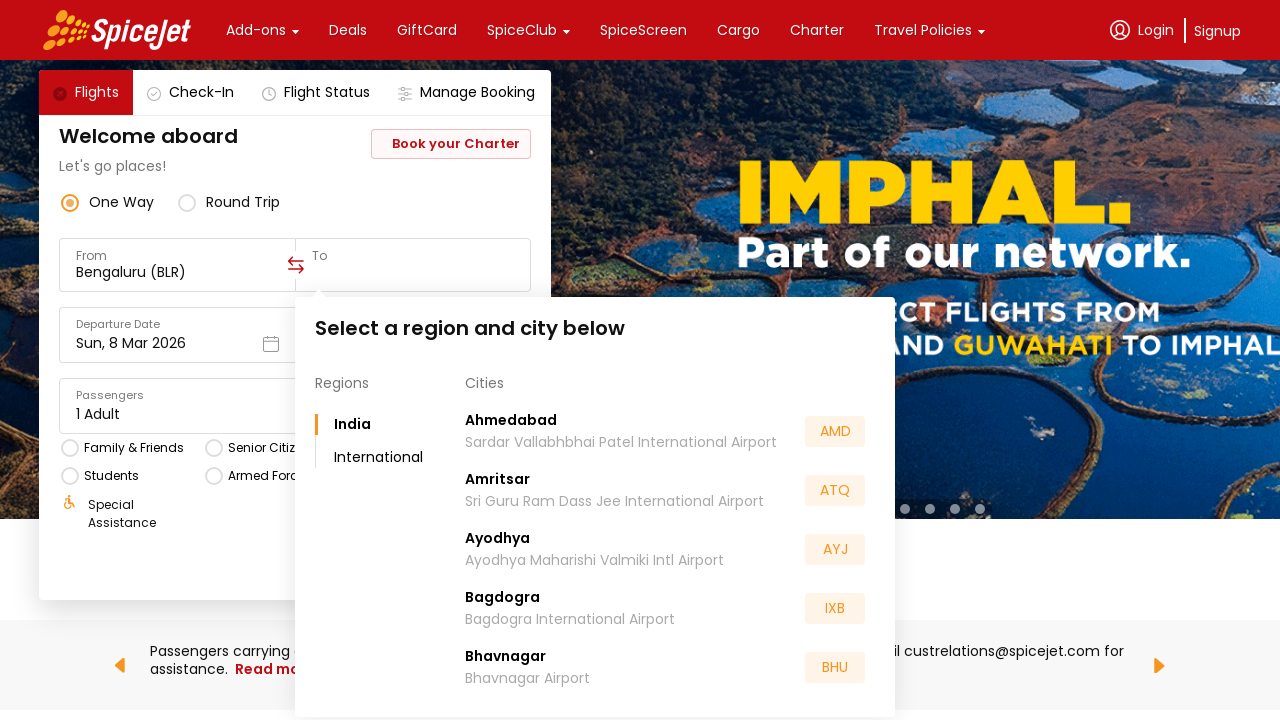

Selected Chennai (MAA) as destination at (835, 552) on xpath=//div[contains(text(),'MAA')]
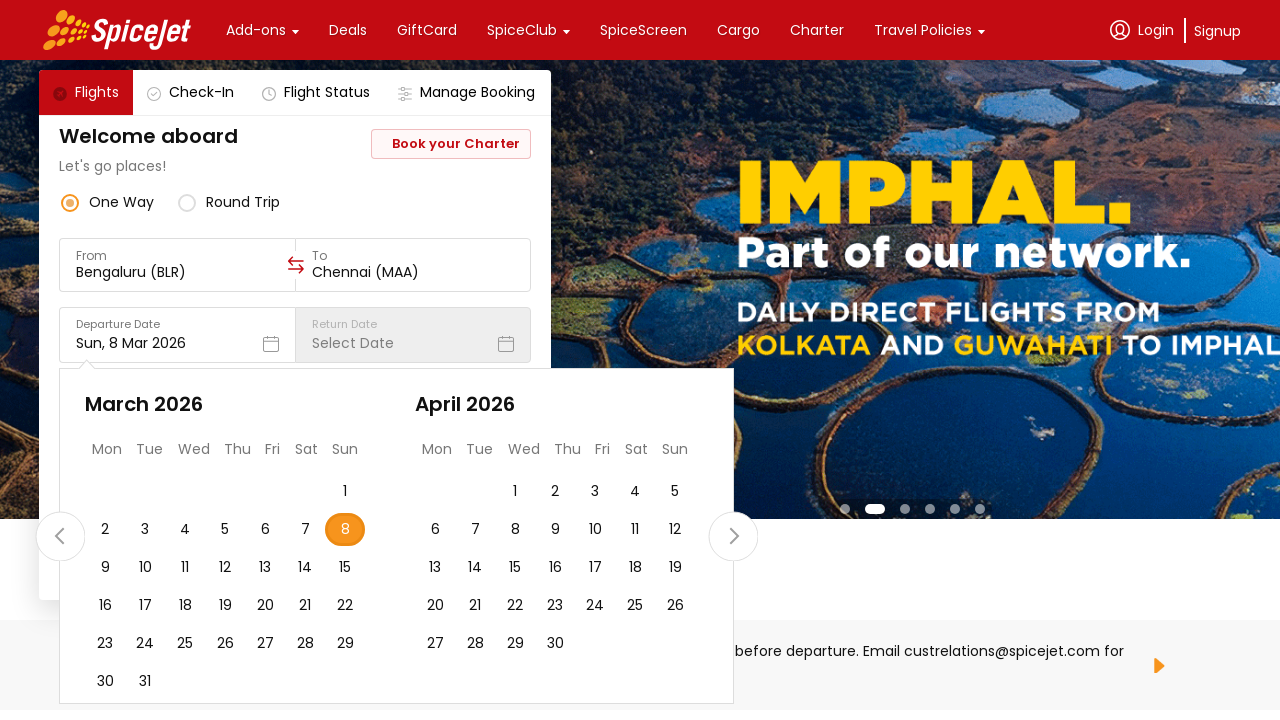

Waited for destination selection to process
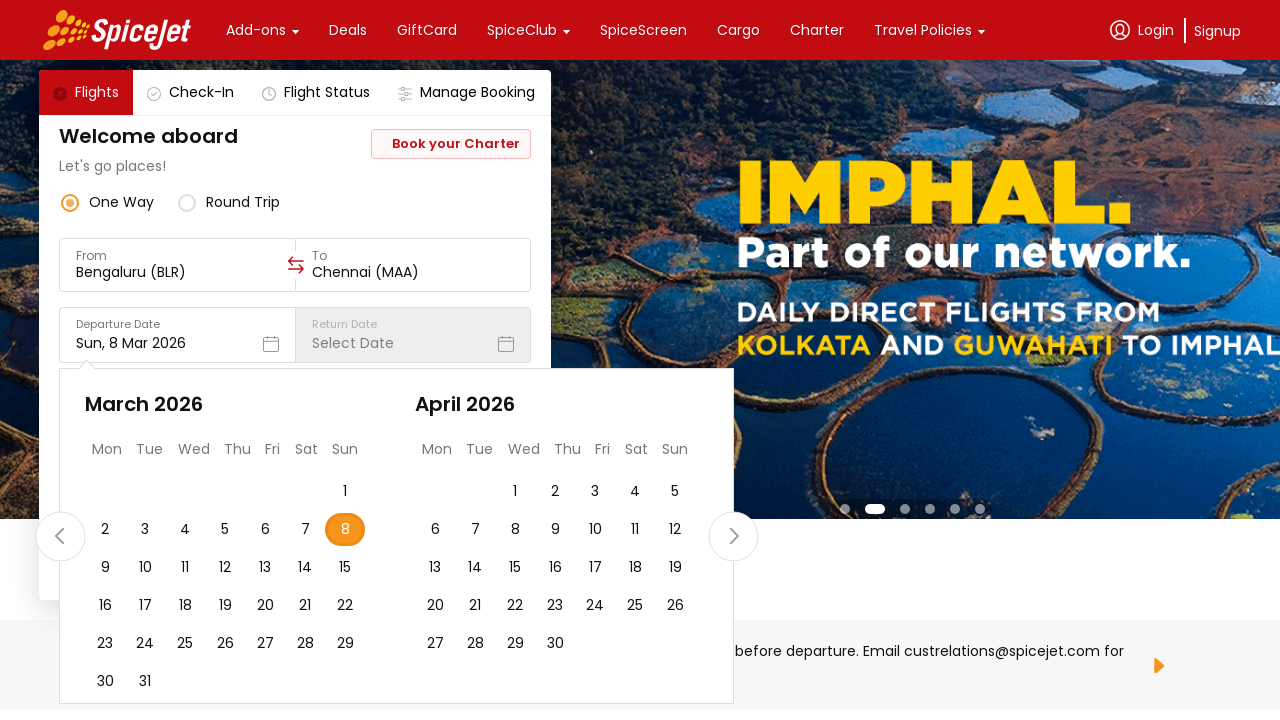

Enabled round trip option at (229, 202) on div[data-testid='round-trip-radio-button']
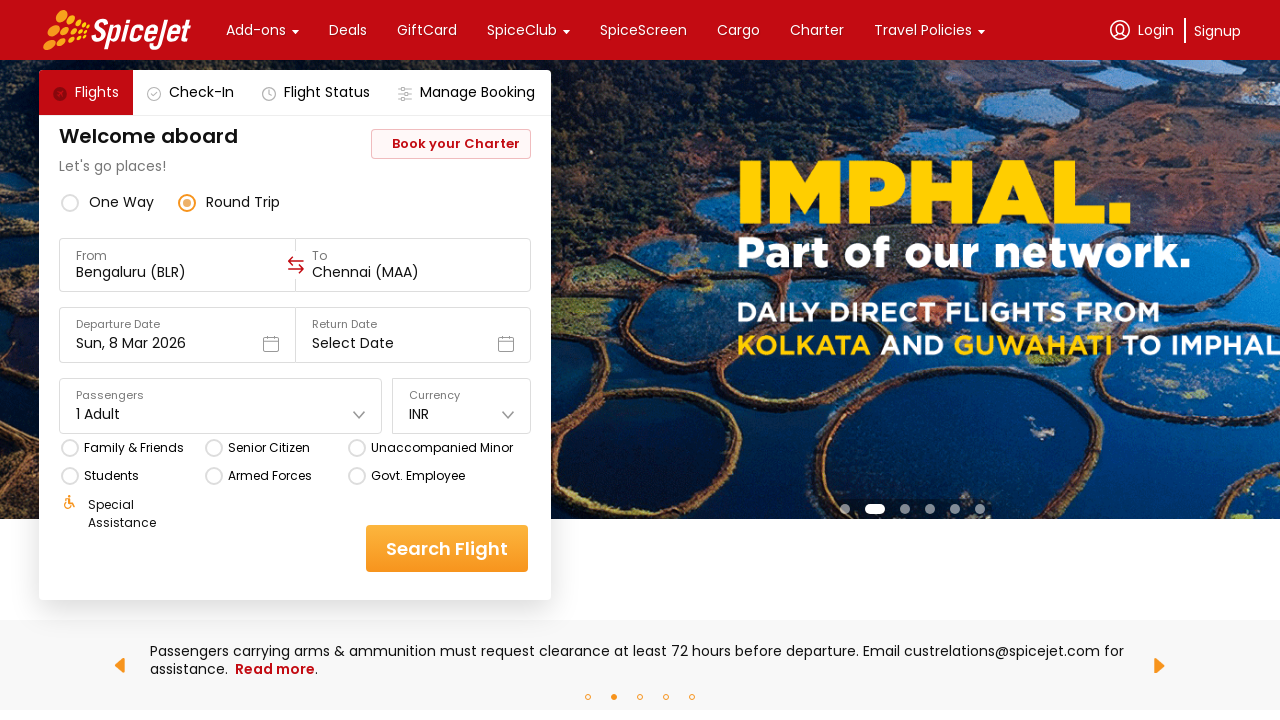

Clicked on Passengers section at (221, 396) on xpath=//div[contains(text(),'Passengers')]
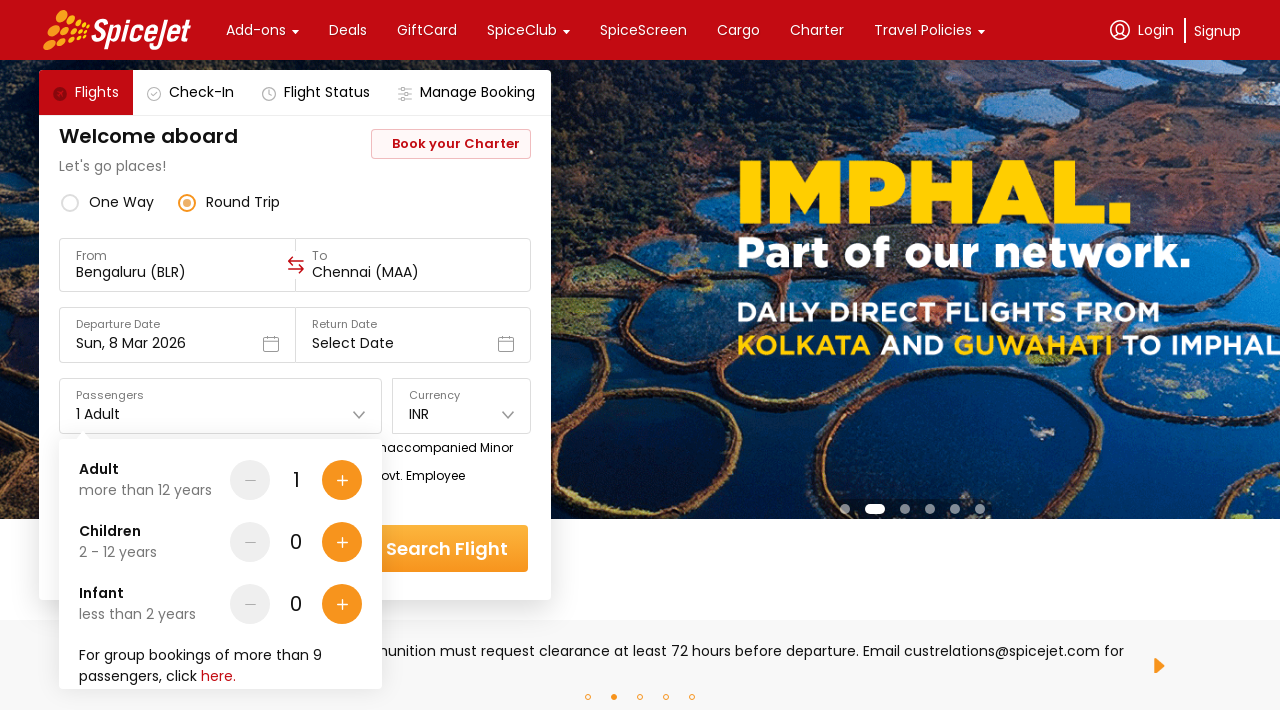

Added adult passenger 1 at (342, 480) on div[data-testid='Adult-testID-plus-one-cta']
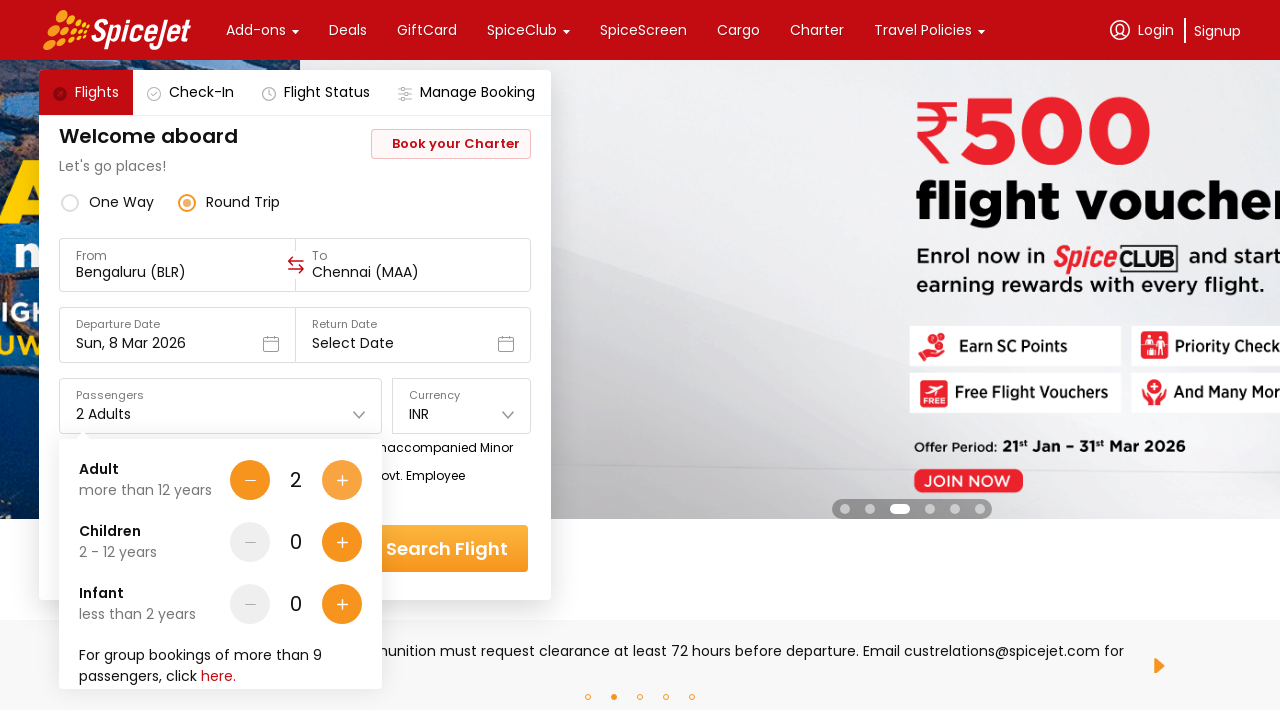

Added adult passenger 2 at (342, 480) on div[data-testid='Adult-testID-plus-one-cta']
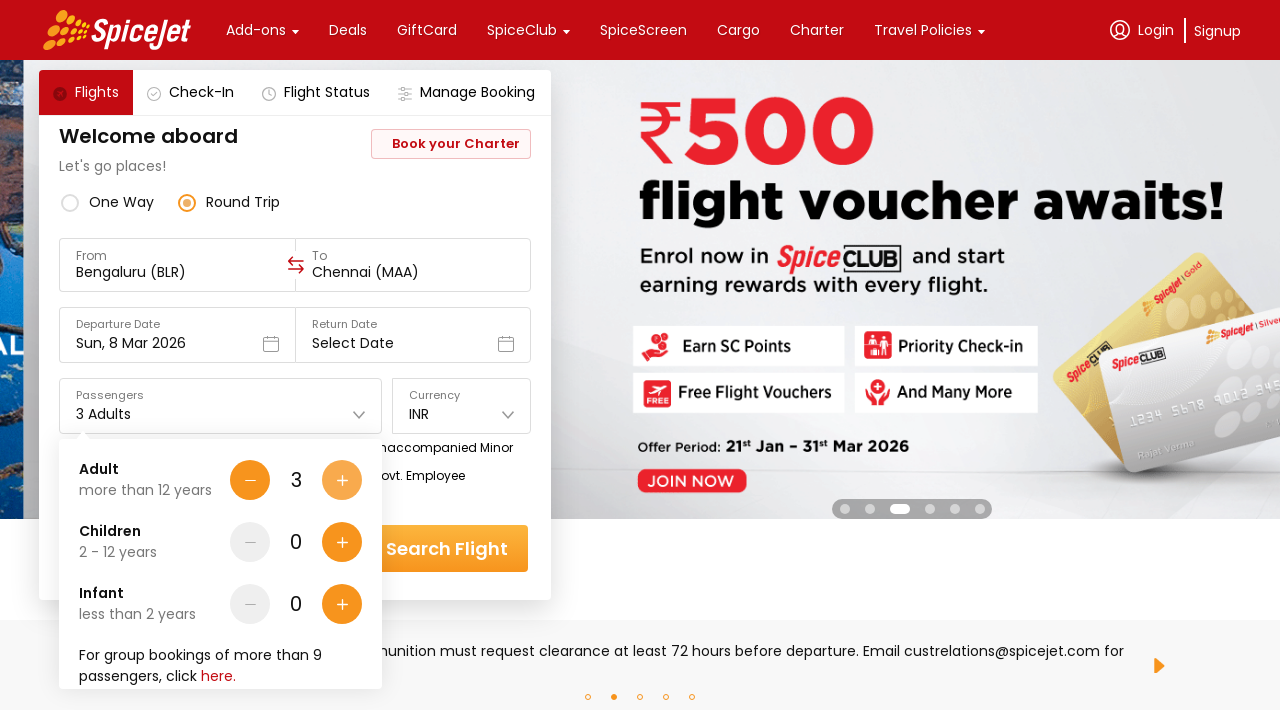

Added adult passenger 3 at (342, 480) on div[data-testid='Adult-testID-plus-one-cta']
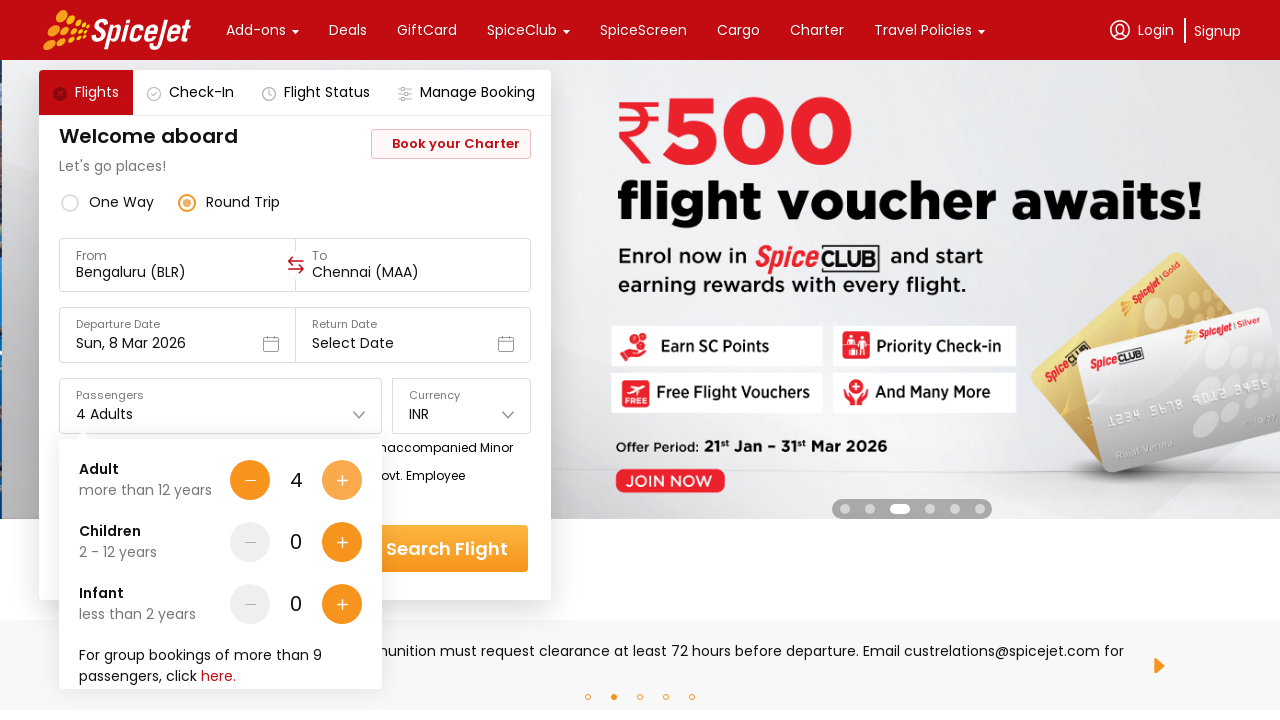

Added adult passenger 4 at (342, 480) on div[data-testid='Adult-testID-plus-one-cta']
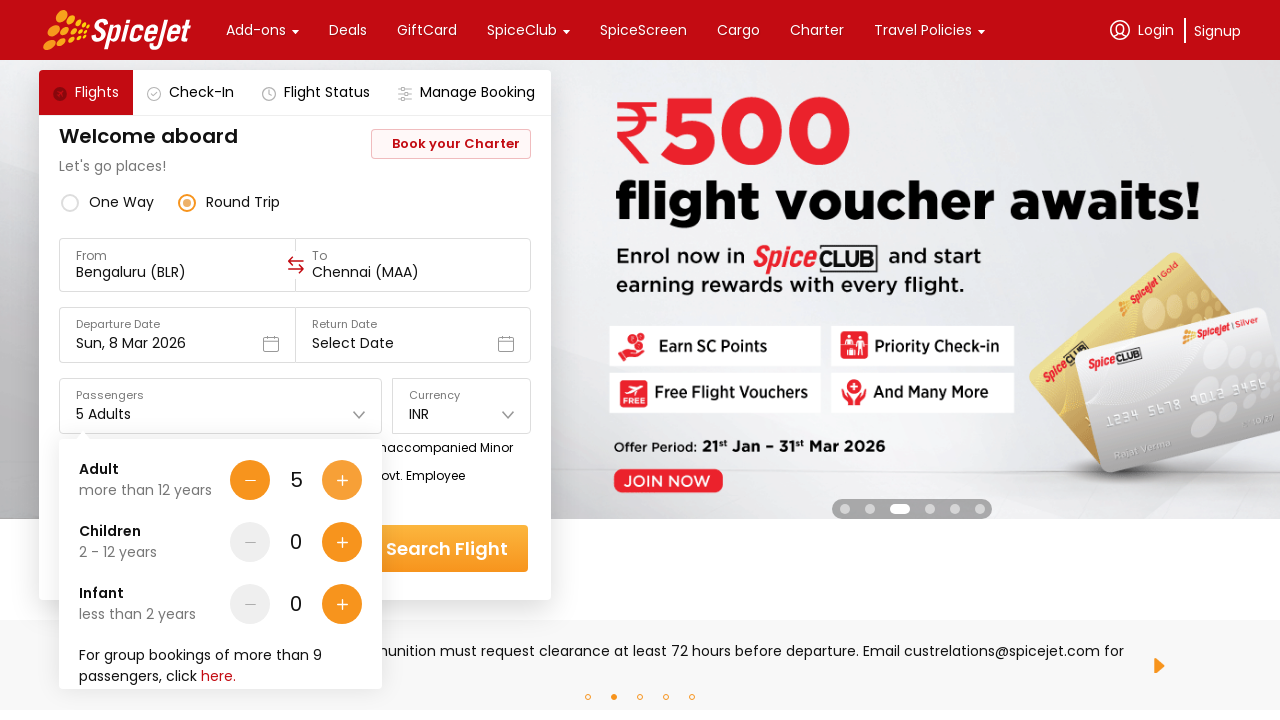

Confirmed passenger selection by clicking Done at (317, 648) on div[data-testid='home-page-travellers-done-cta']
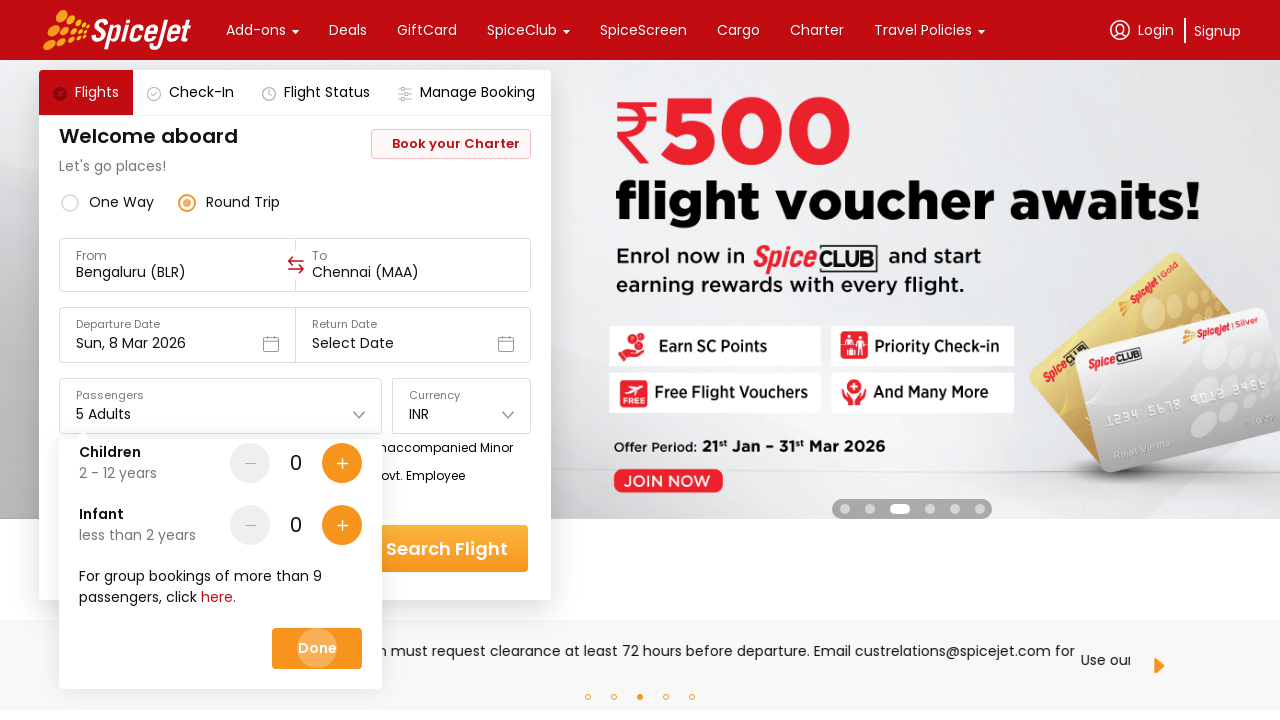

Selected Senior Citizen fare type at (268, 453) on xpath=//div[text()='Senior Citizen']
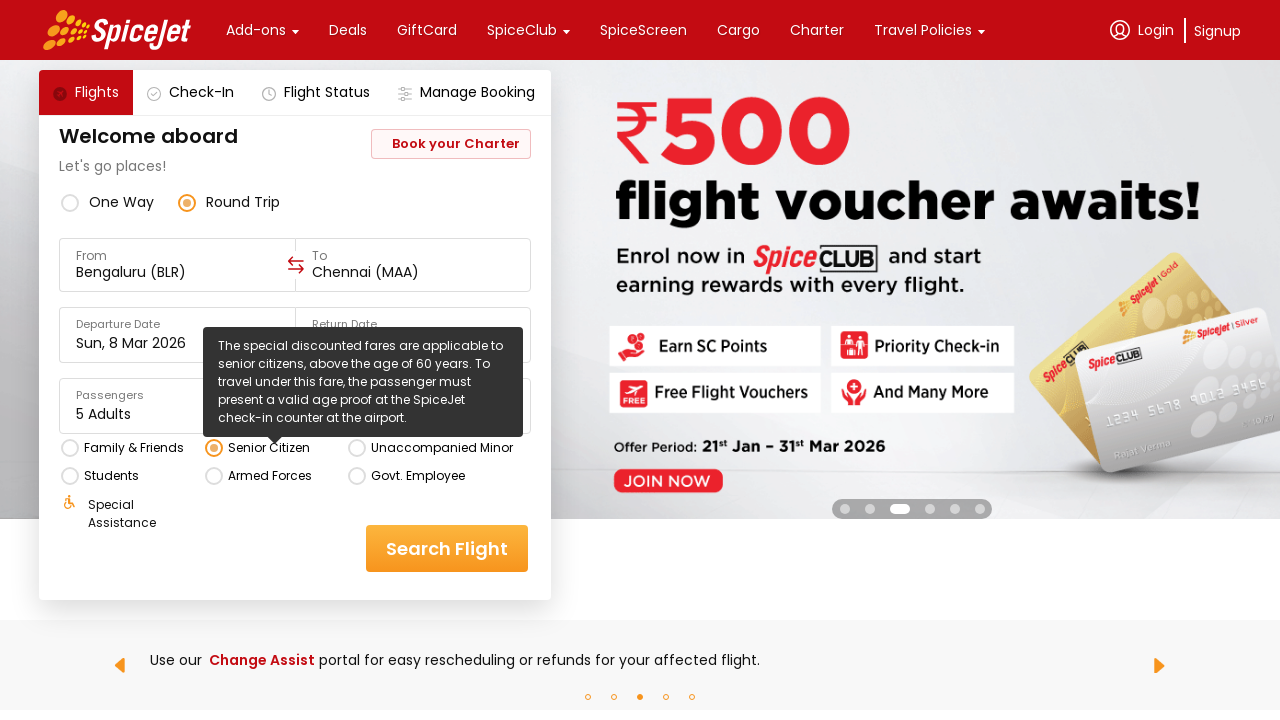

Switched to one-way trip option at (108, 202) on div[data-testid='one-way-radio-button']
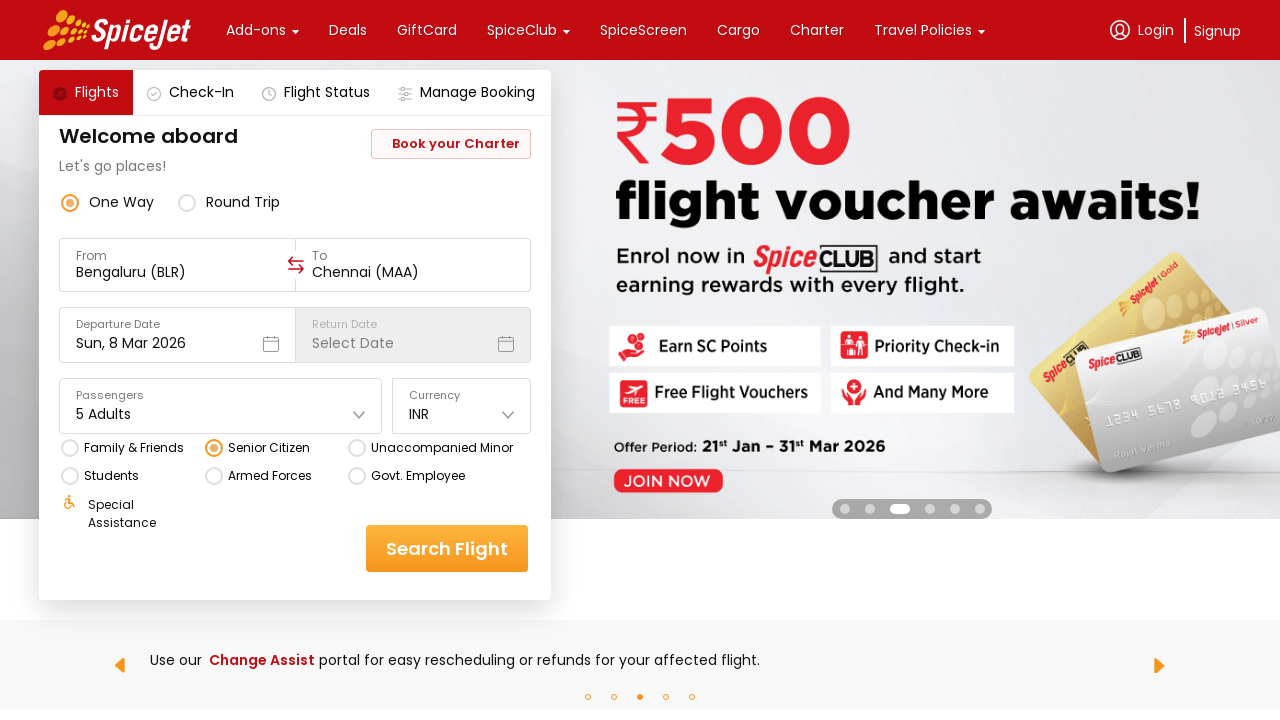

Clicked Search Flights button to initiate flight search at (447, 548) on div[data-testid='home-page-flight-cta']
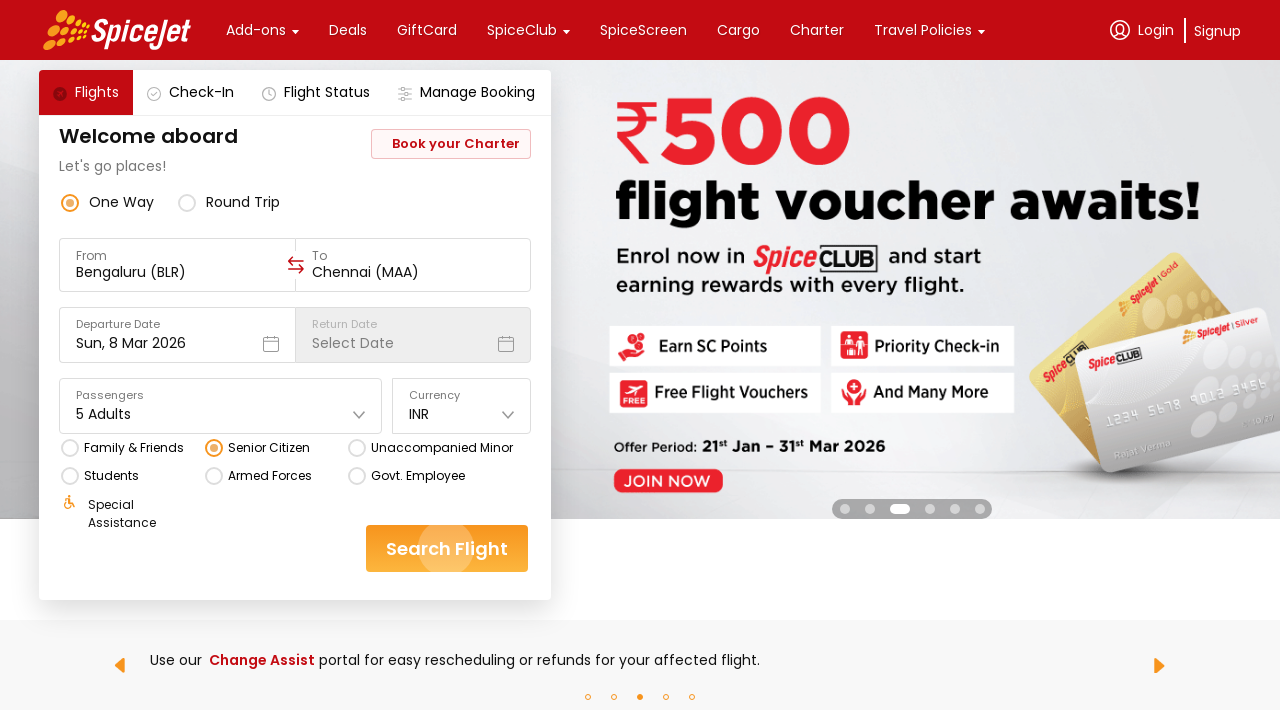

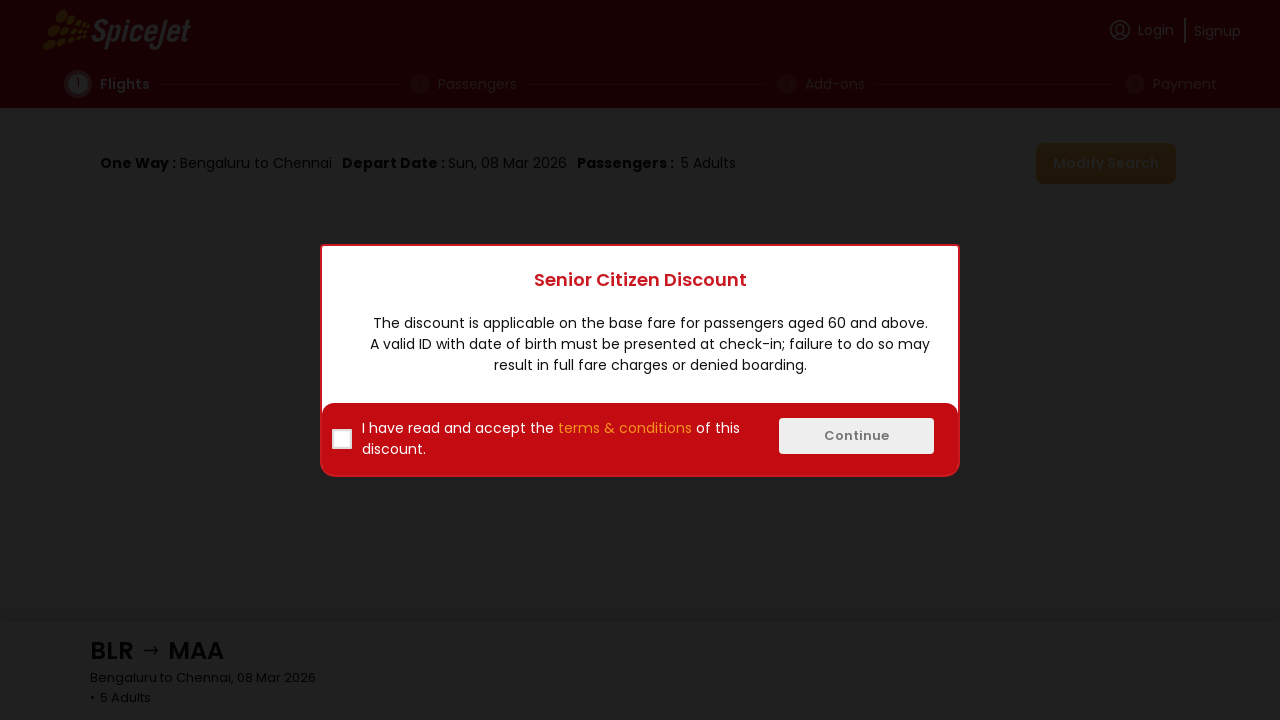